Tests that typing a todo item and pressing Enter adds it to the list

Starting URL: http://backbonejs.org/examples/todos/

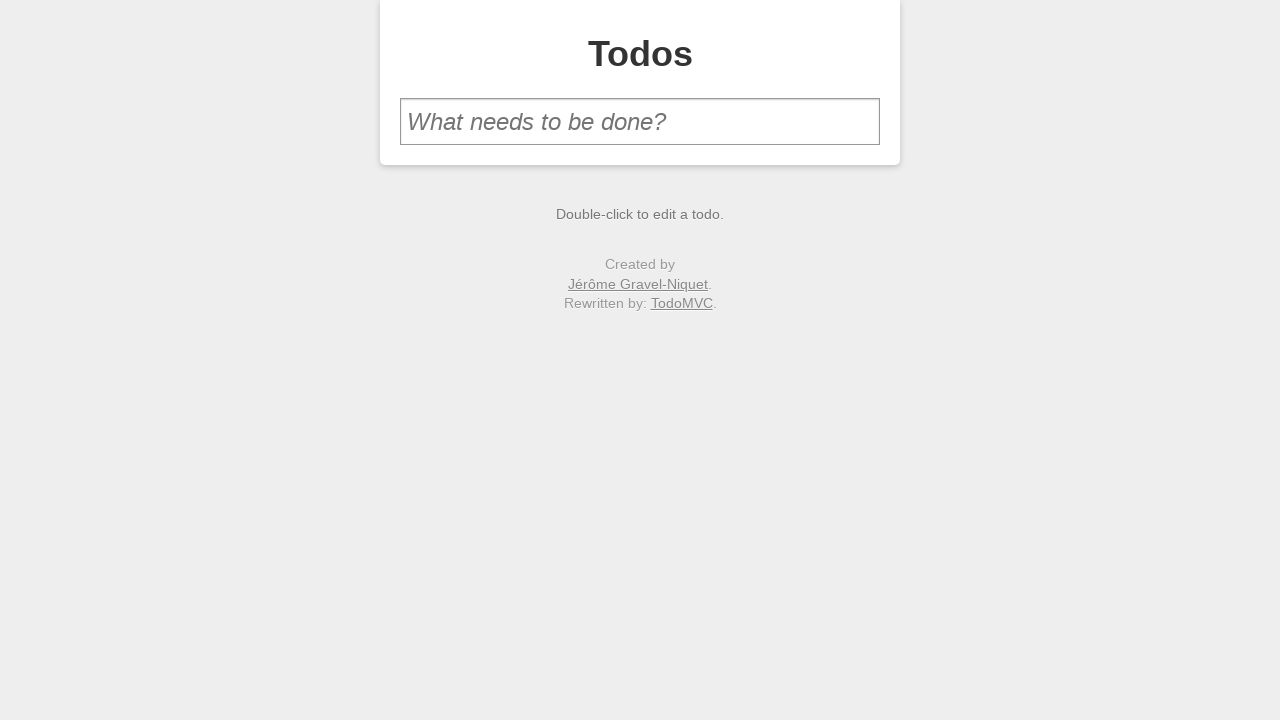

Filled new todo input field with 'parallelize phpunit tests' on #new-todo
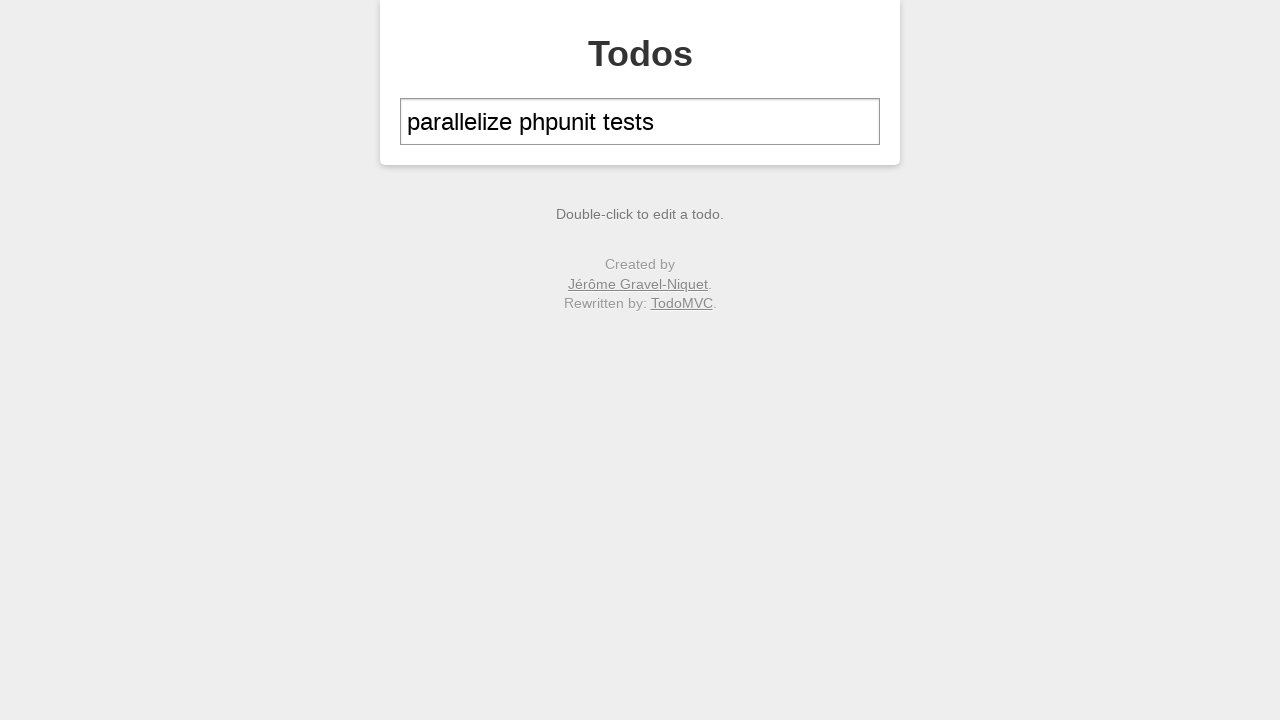

Pressed Enter key to add todo to the list on #new-todo
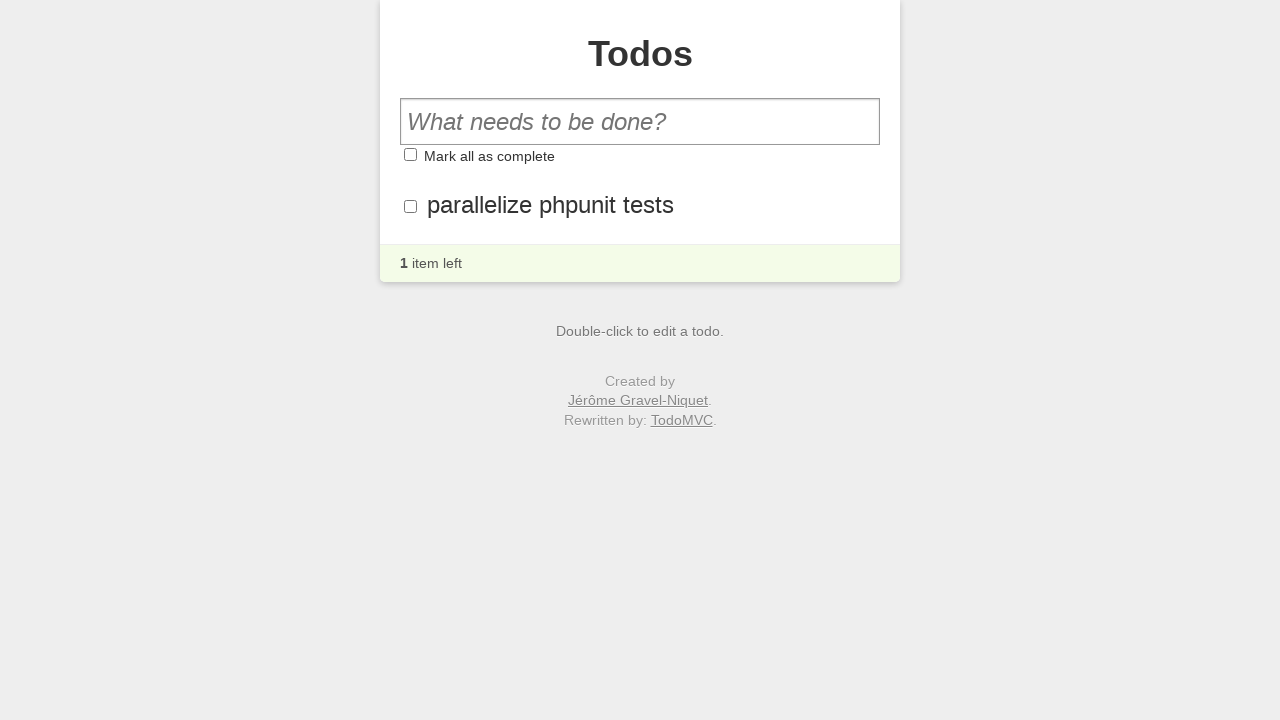

Todo item appeared in the list
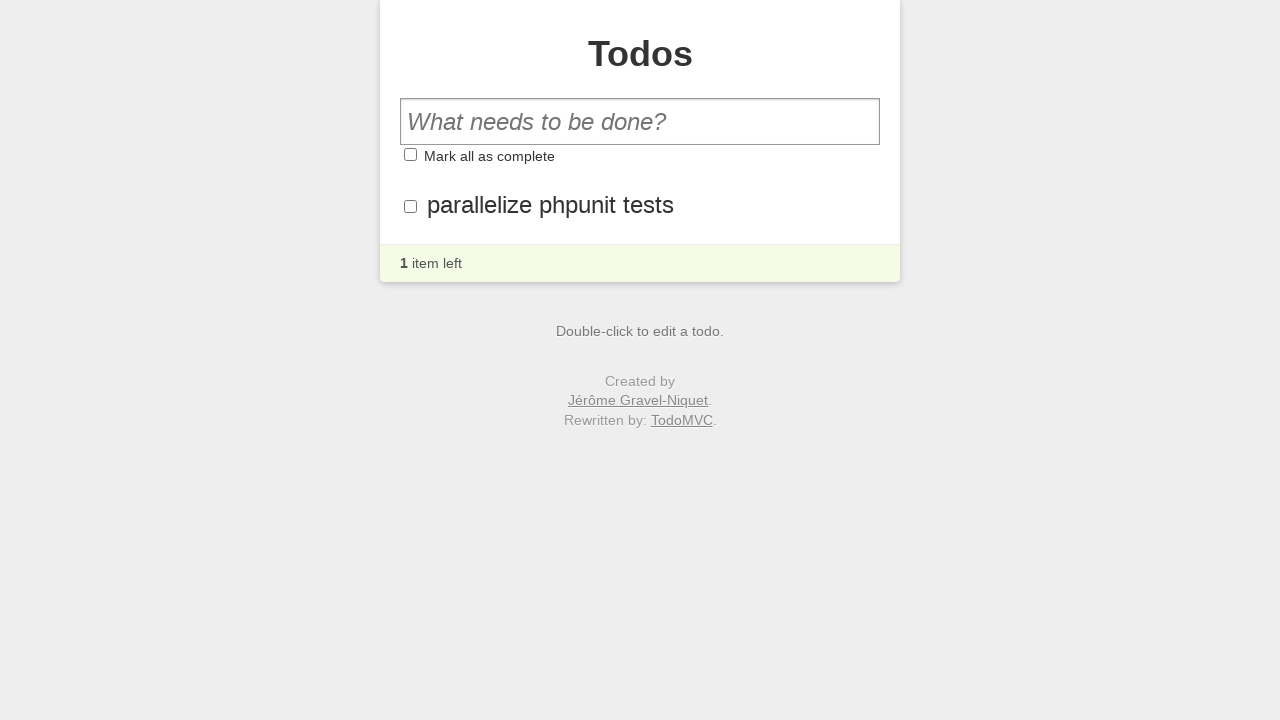

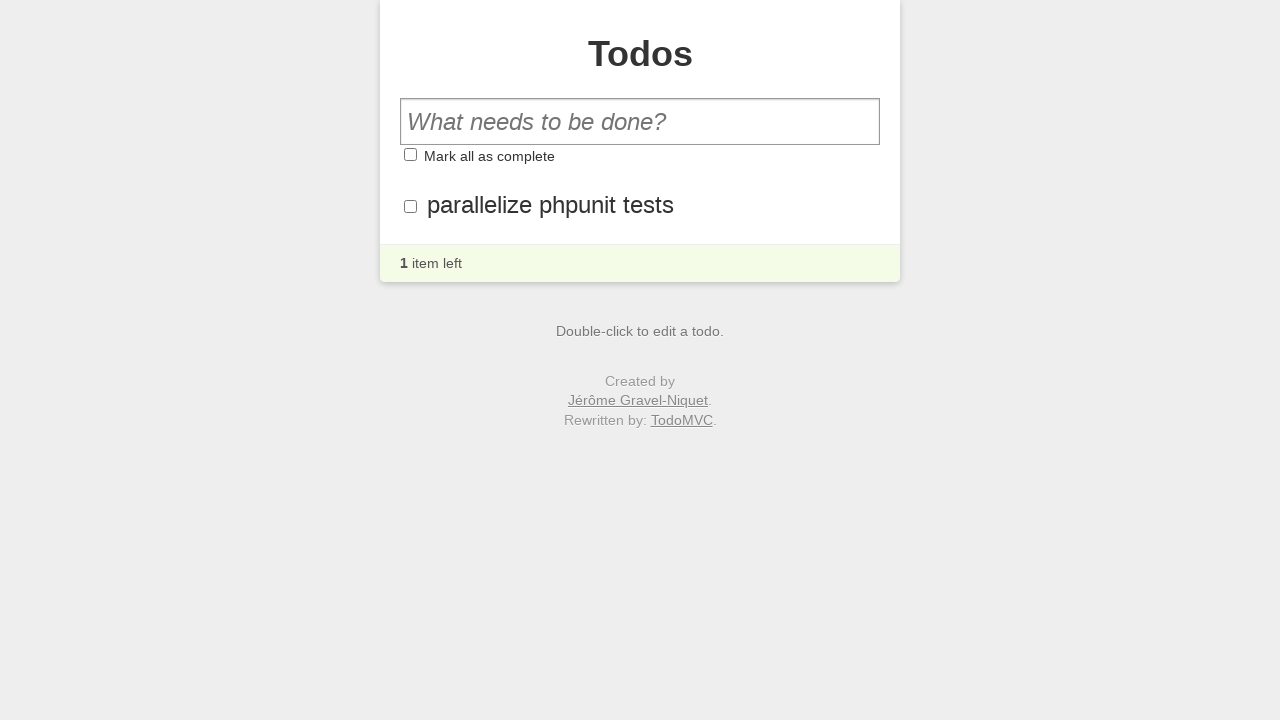